Tests navigation on GitHub by visiting the homepage, navigating to a user profile page, verifying the page title contains the username, and then navigating back to the previous page.

Starting URL: https://github.com

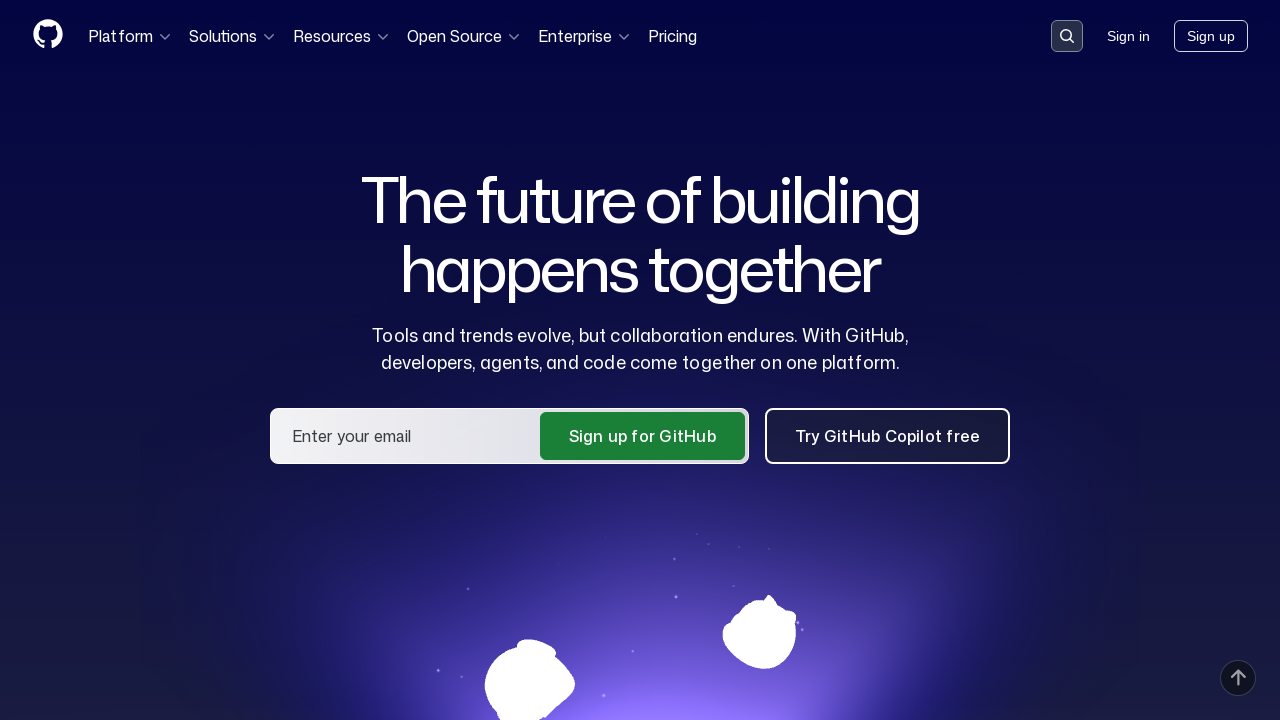

GitHub homepage loaded
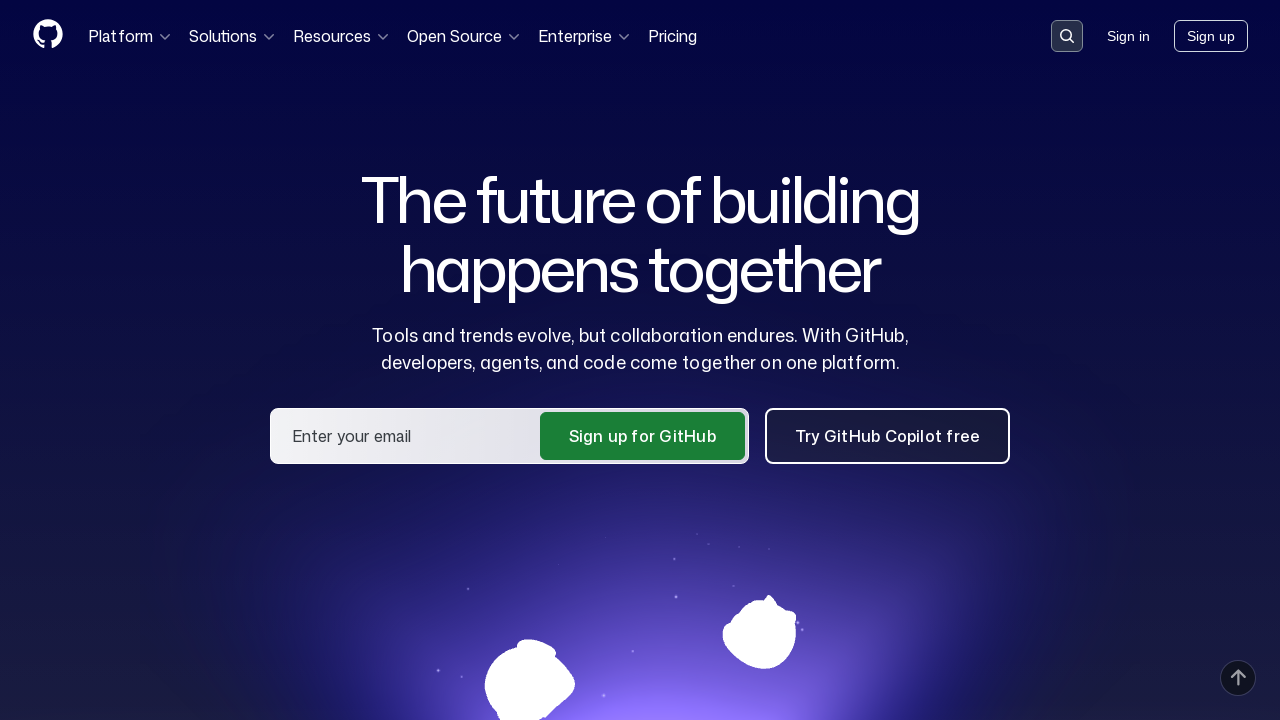

Navigated to user profile page for ugurfatihcokuckun
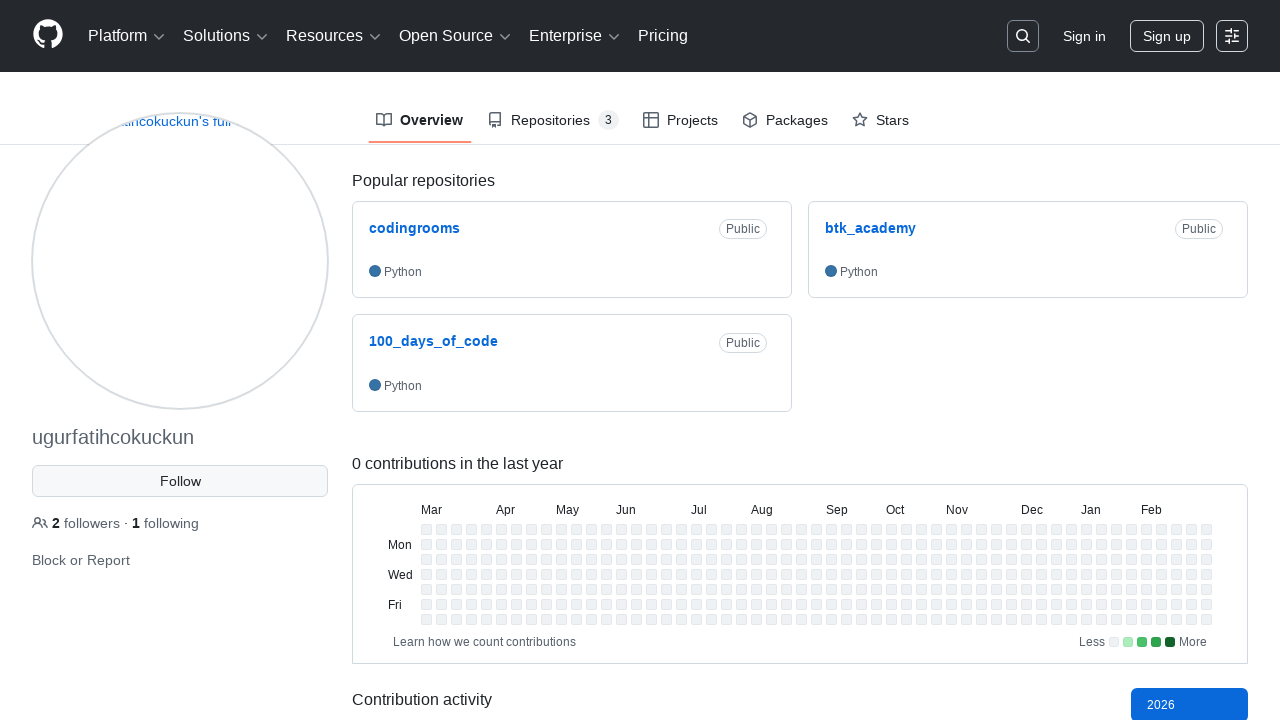

Profile page loaded
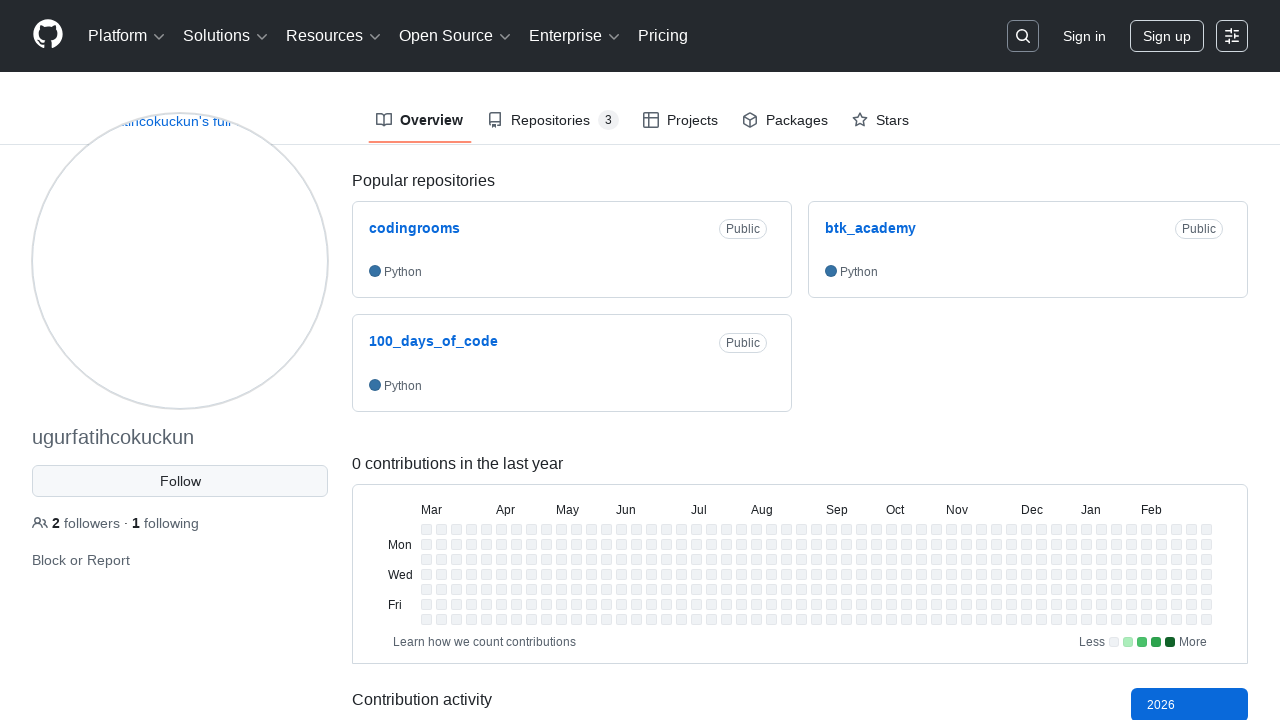

Verified page title contains username 'ugurfatihcokuckun'
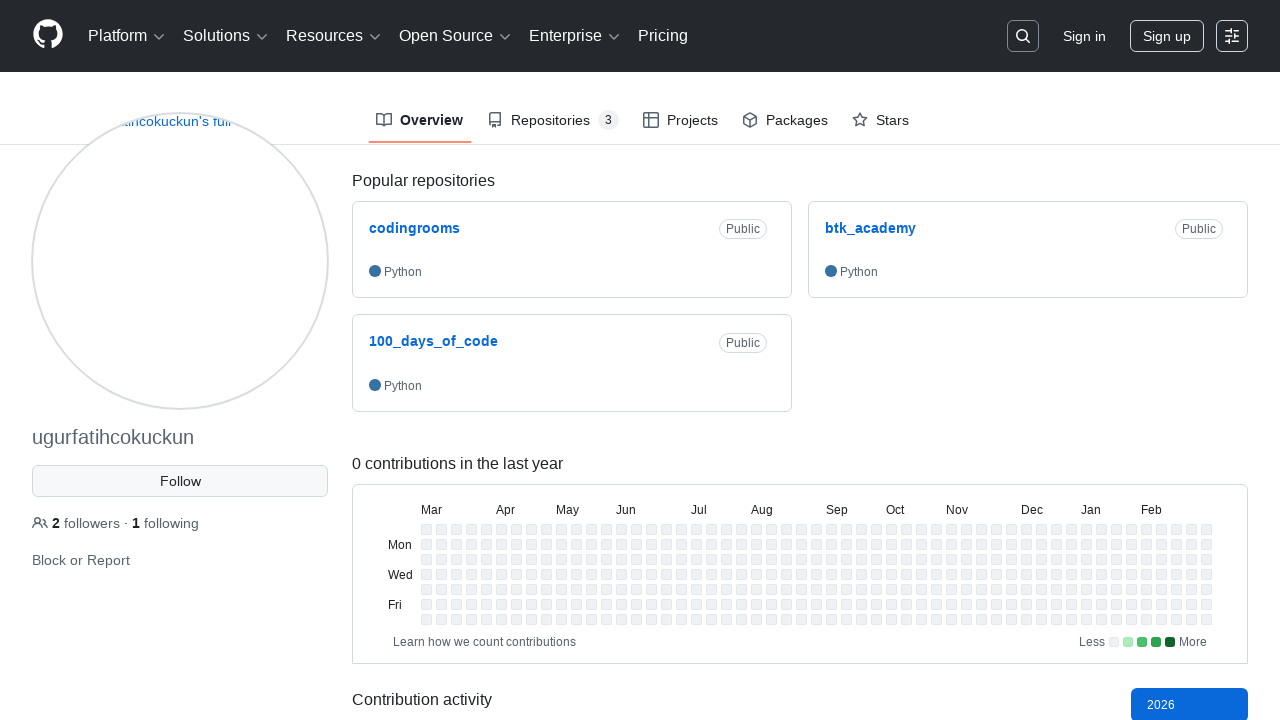

Navigated back to previous page
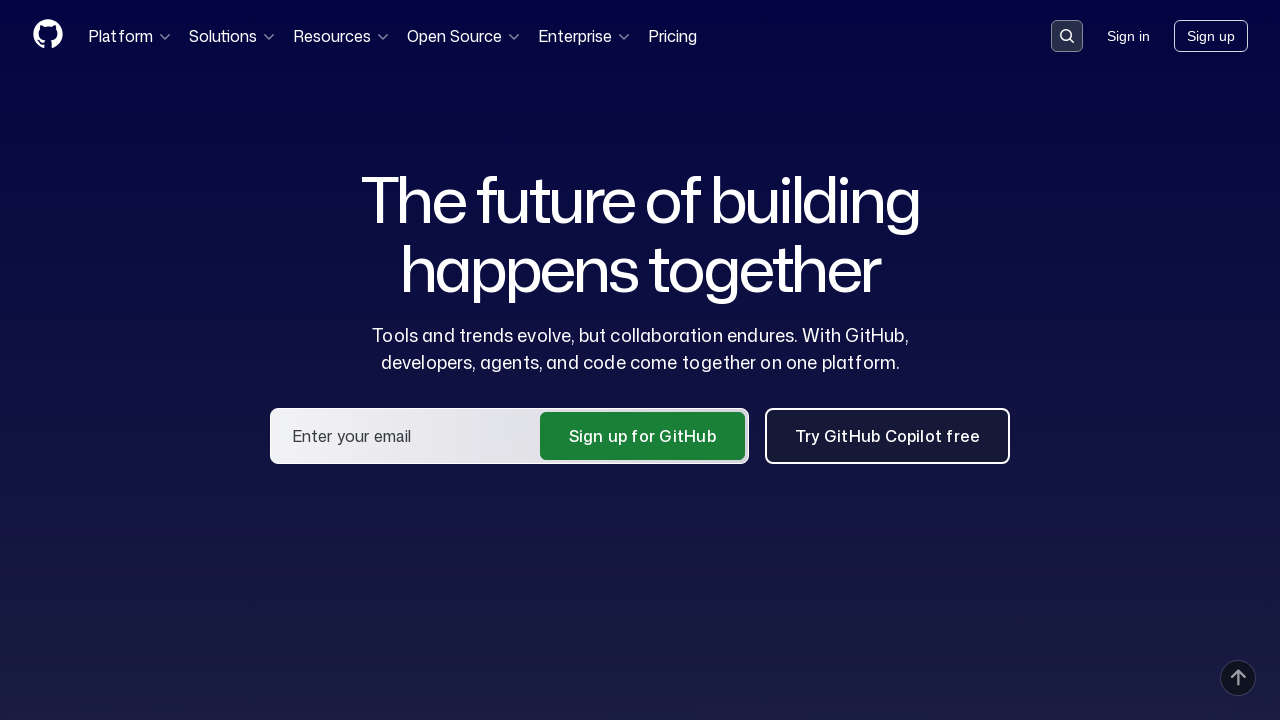

Previous page (GitHub homepage) fully loaded
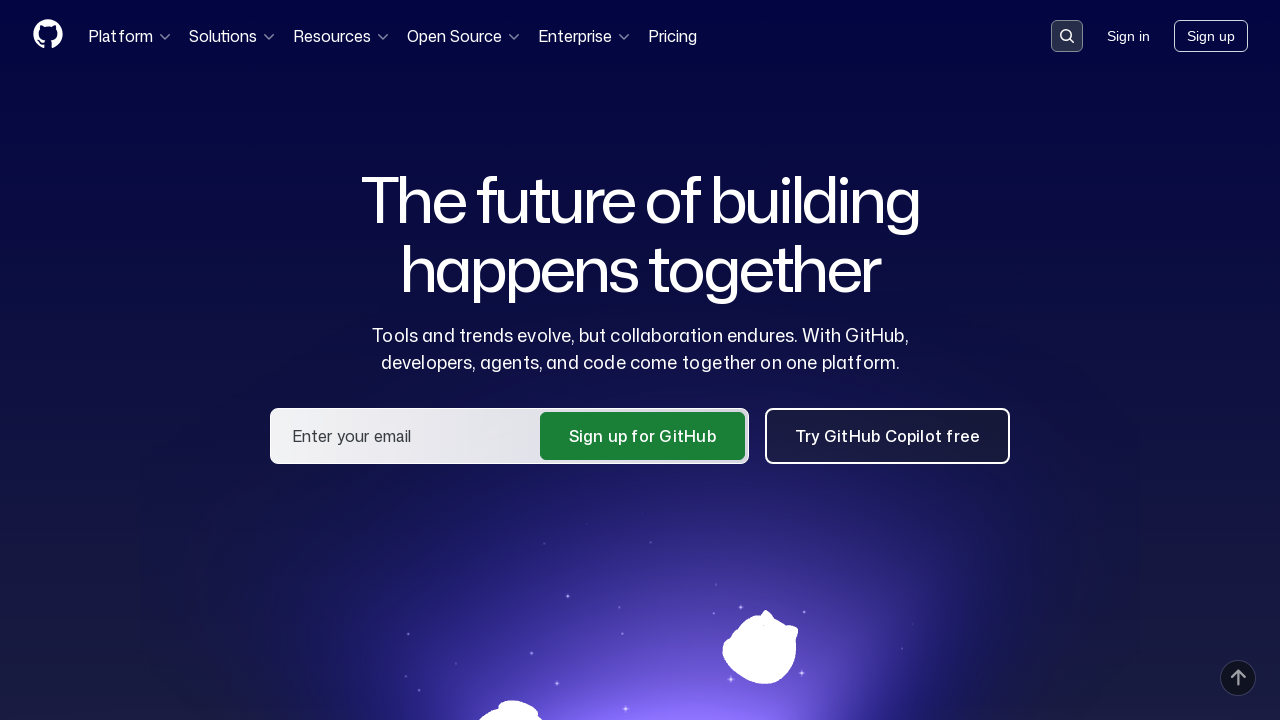

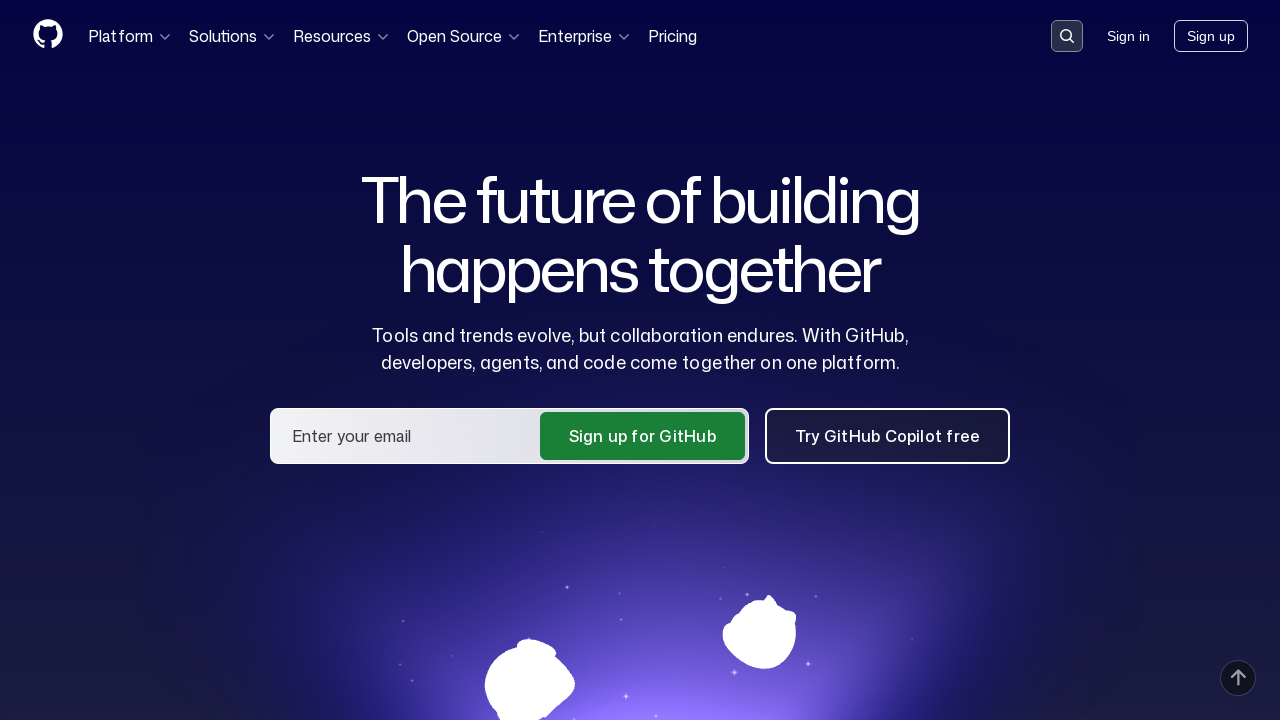